Tests keyboard actions on a diff checker tool by typing text, selecting all with Ctrl+A, copying with Ctrl+C, tabbing to the next field, and pasting with Ctrl+V

Starting URL: https://platform.text.com/tools/diff-checker

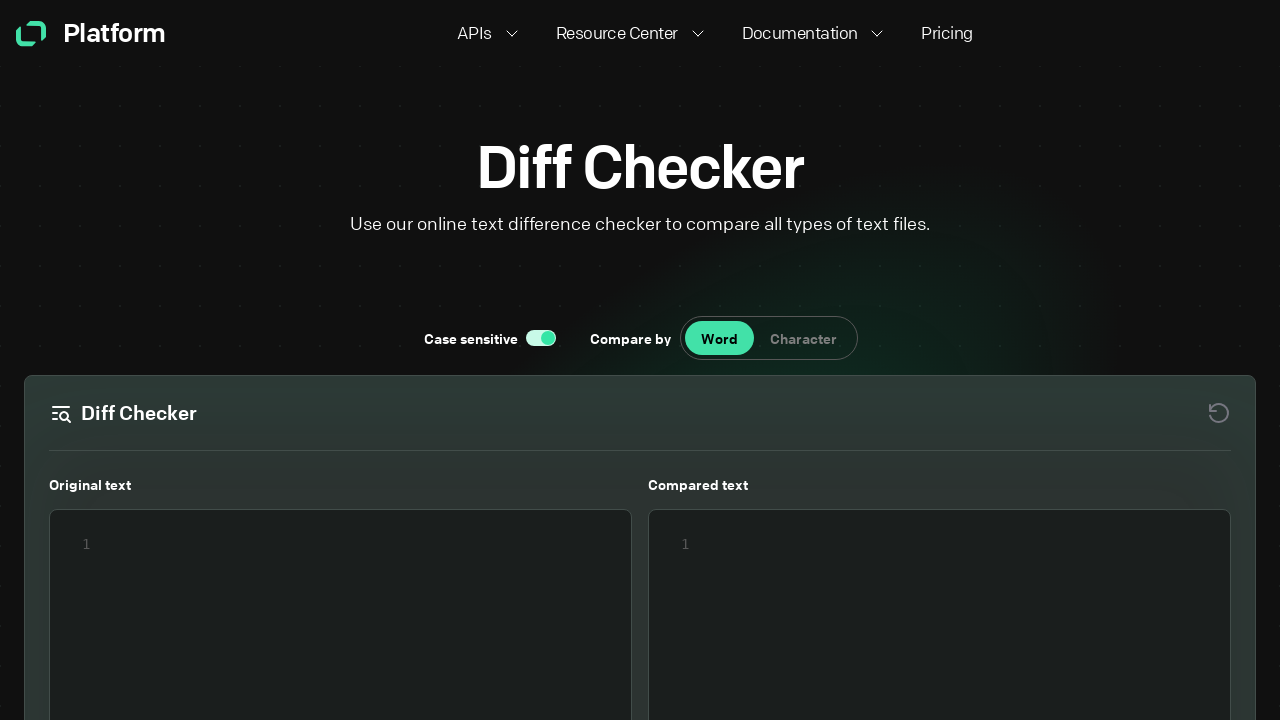

Typed 'Test' into the first textarea field on main section div div div div div div textarea
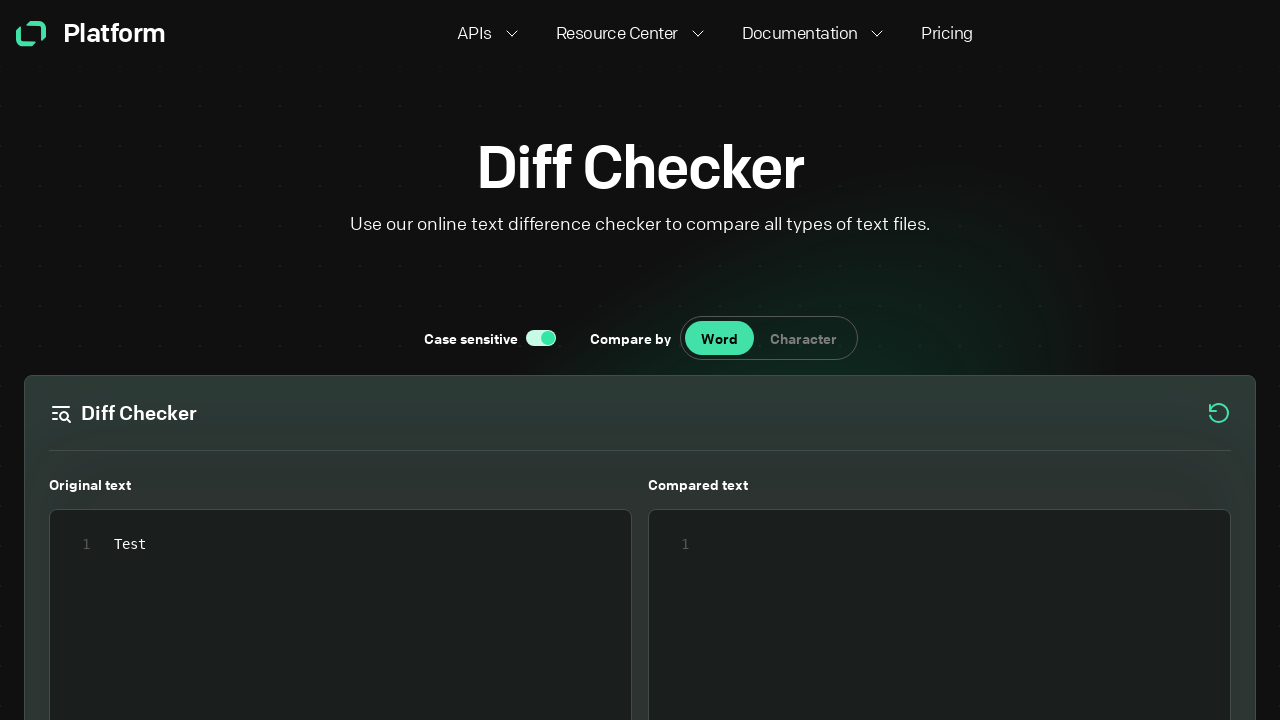

Selected all text with Ctrl+A
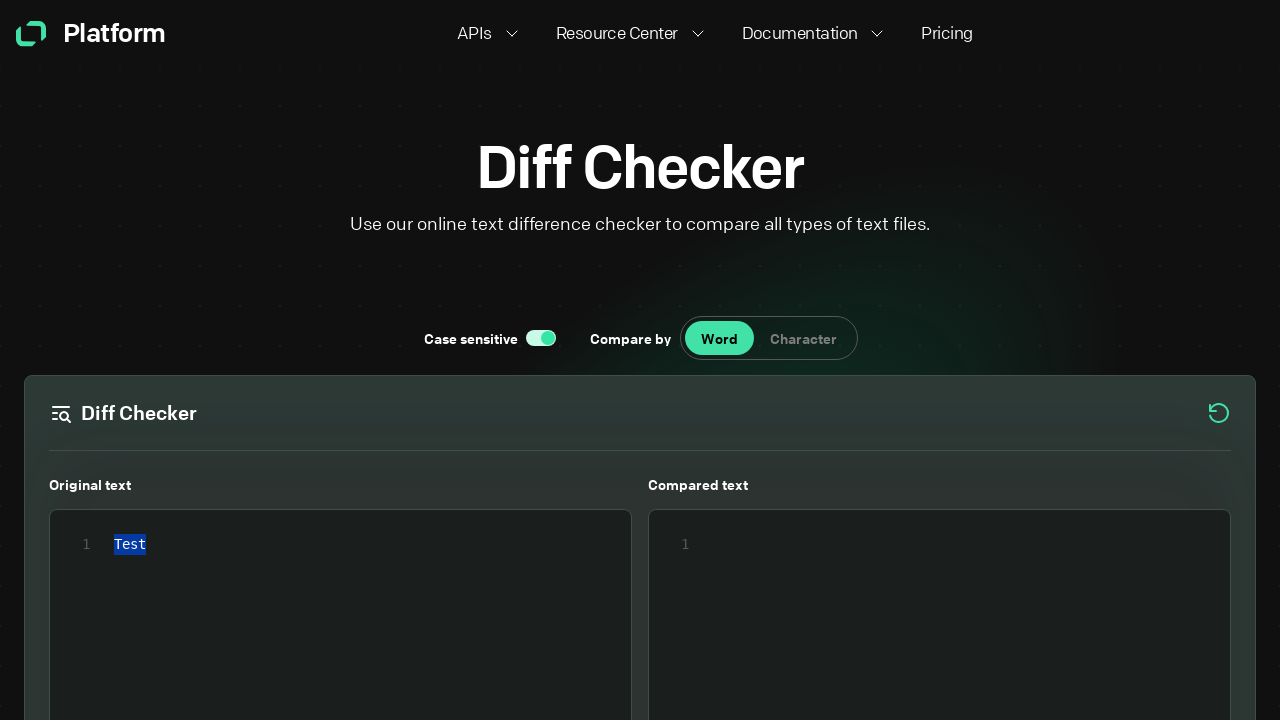

Copied selected text with Ctrl+C
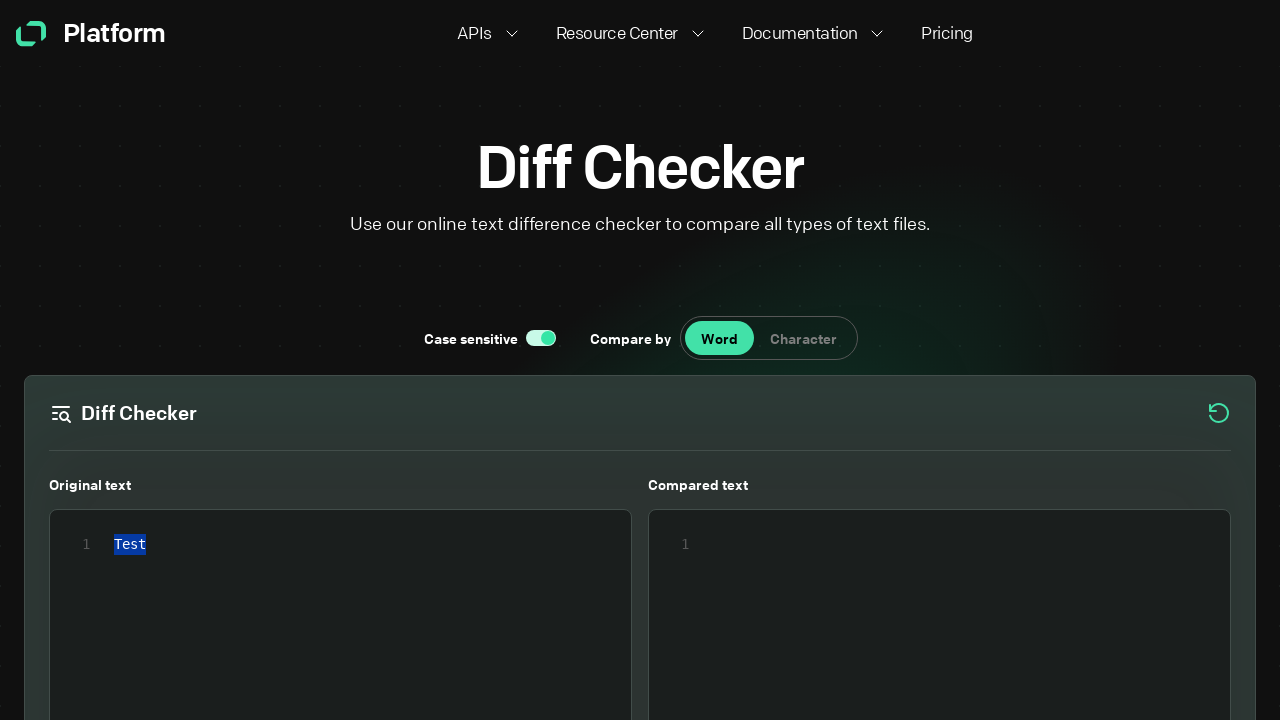

Pressed Tab to move focus to next field
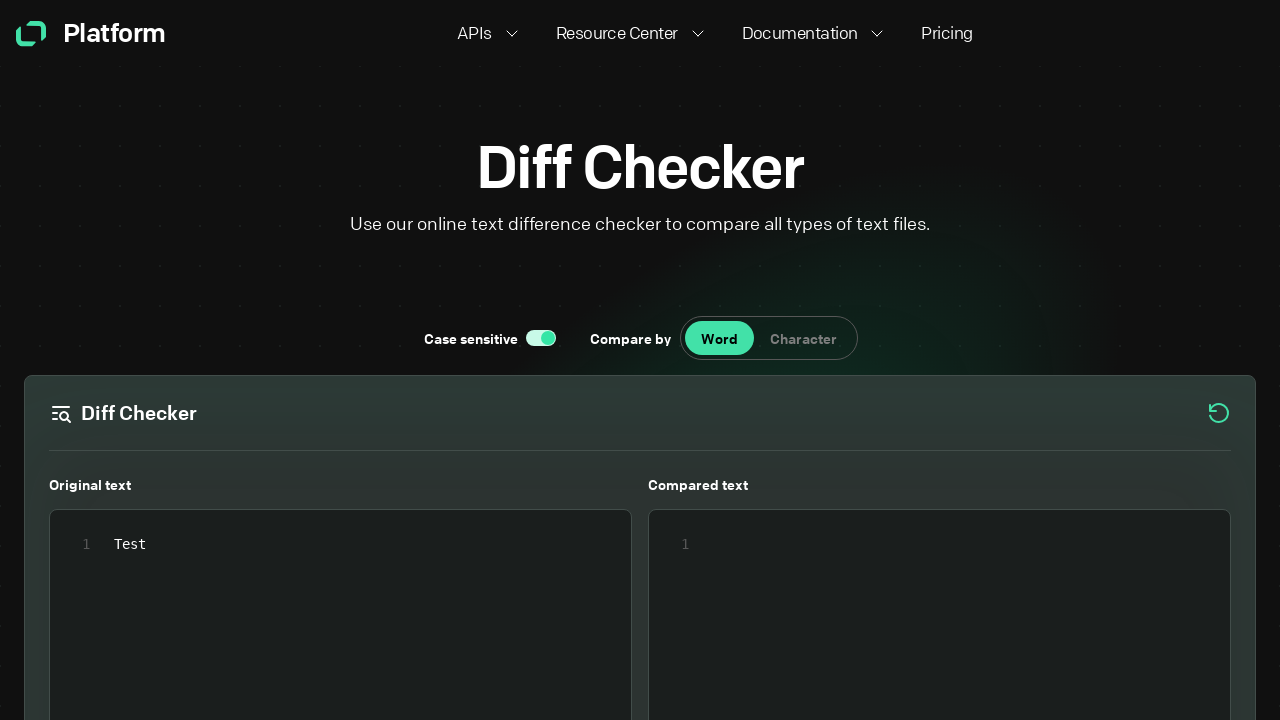

Waited 500ms for focus change to complete
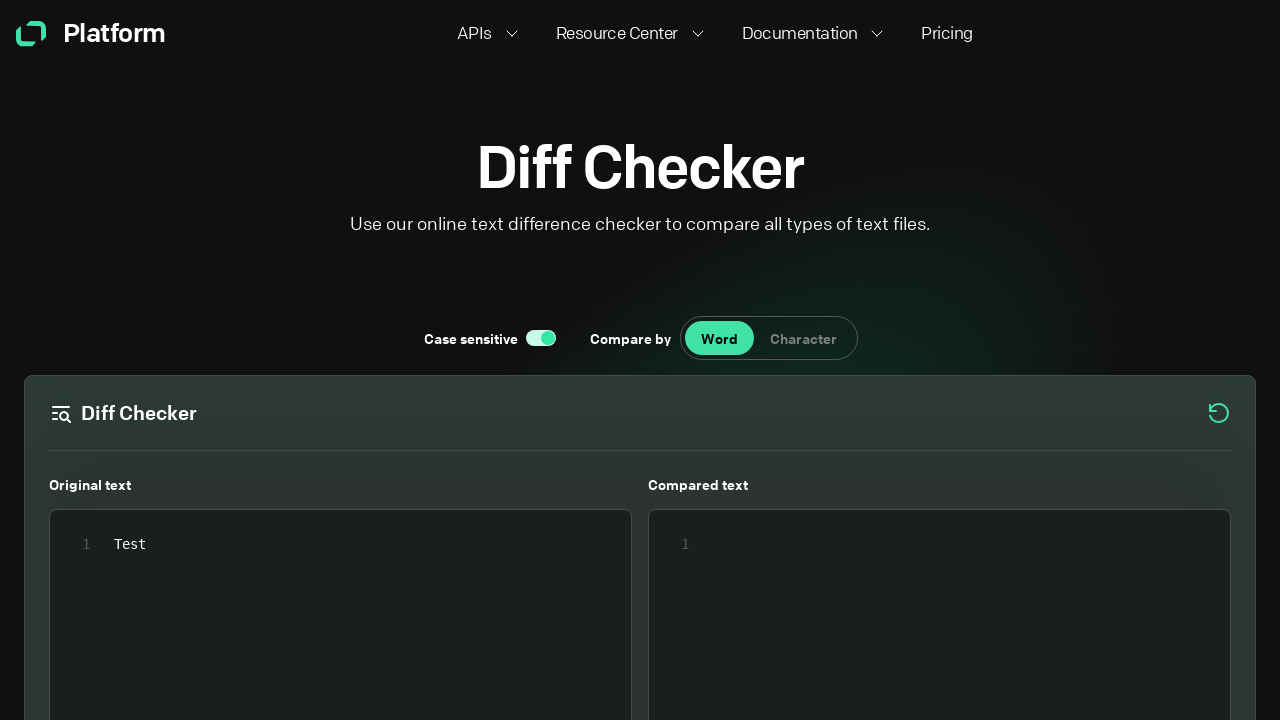

Pasted copied text with Ctrl+V into the second field
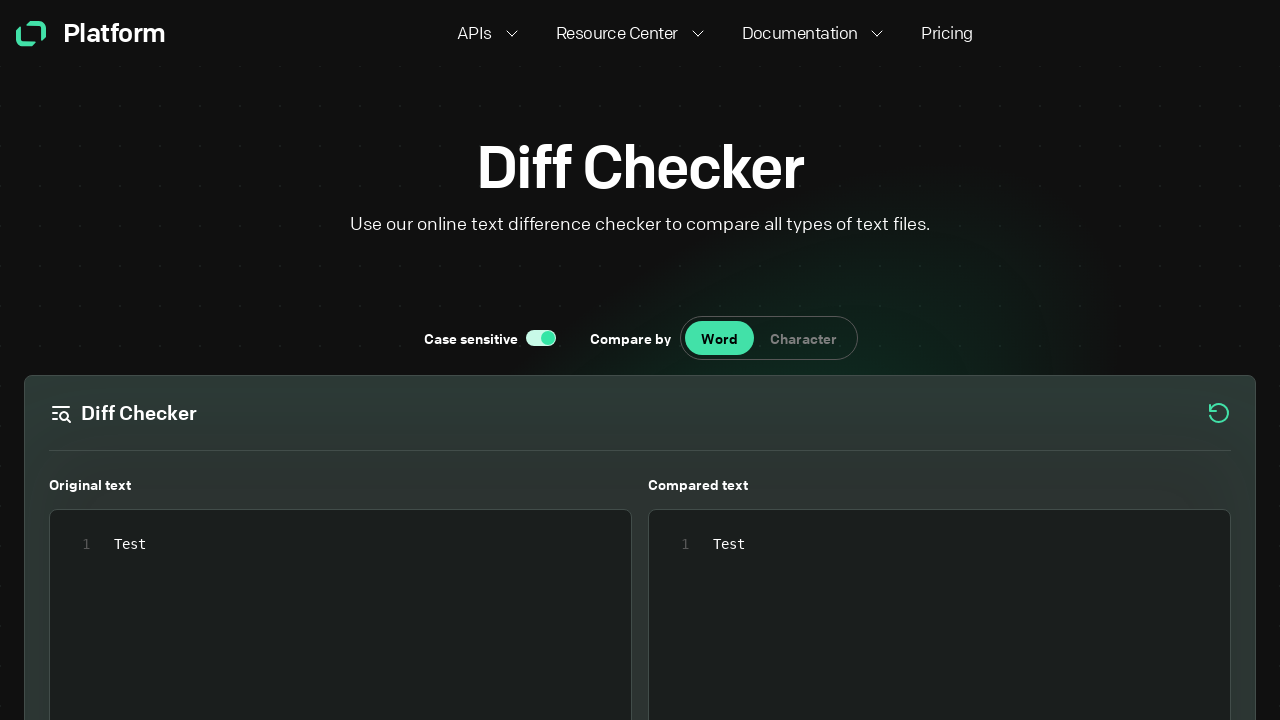

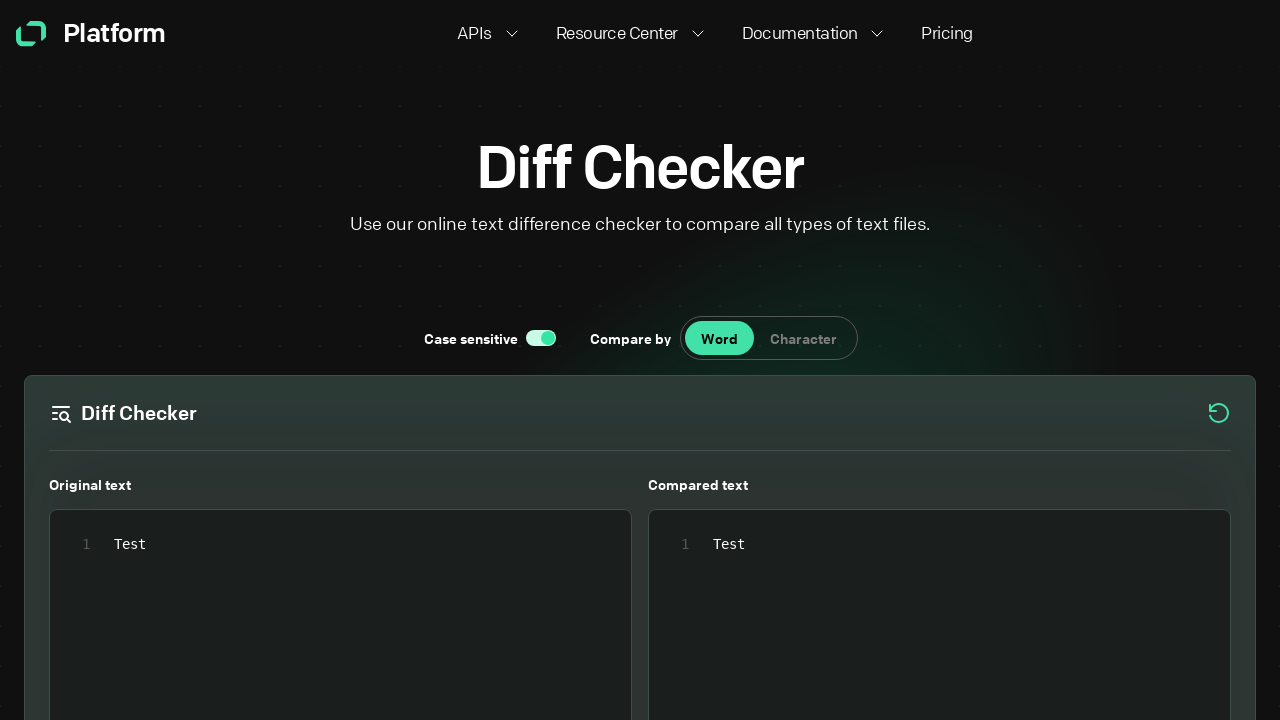